Tests drag and drop functionality by dragging column A to column B and verifying the columns swap positions

Starting URL: https://the-internet.herokuapp.com/drag_and_drop

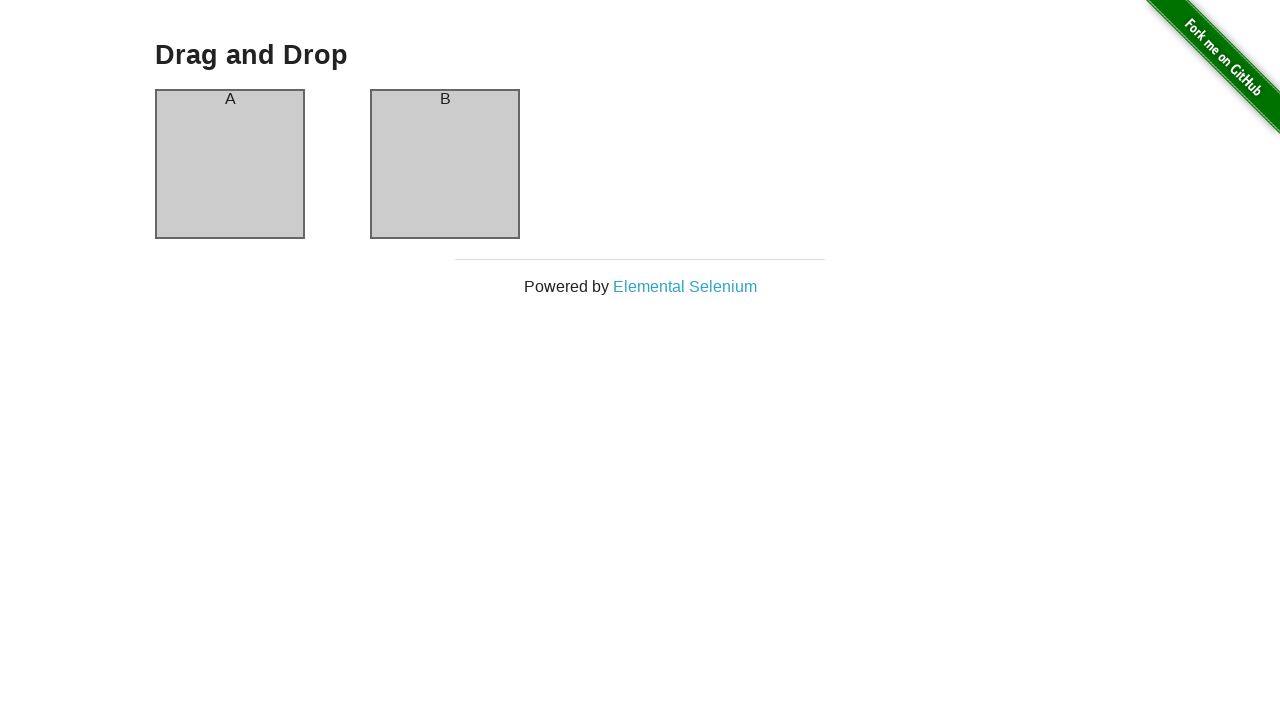

Waited for column A header to load
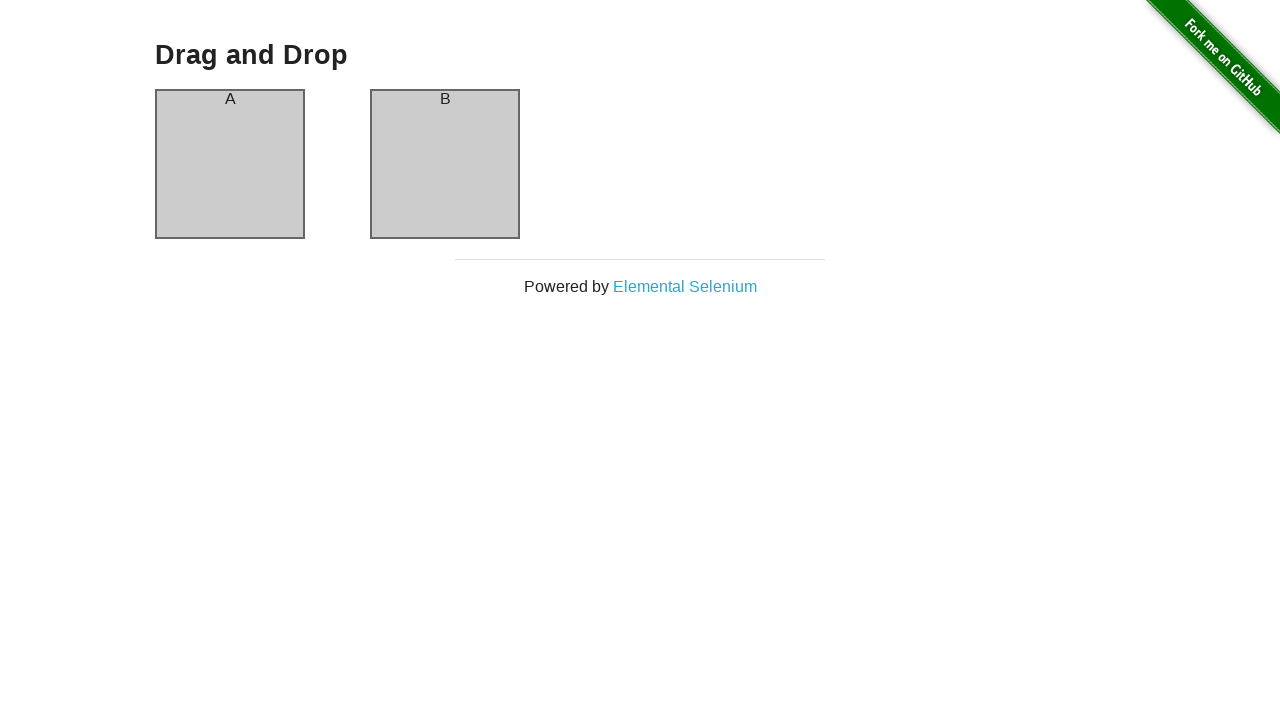

Verified column A header contains 'A'
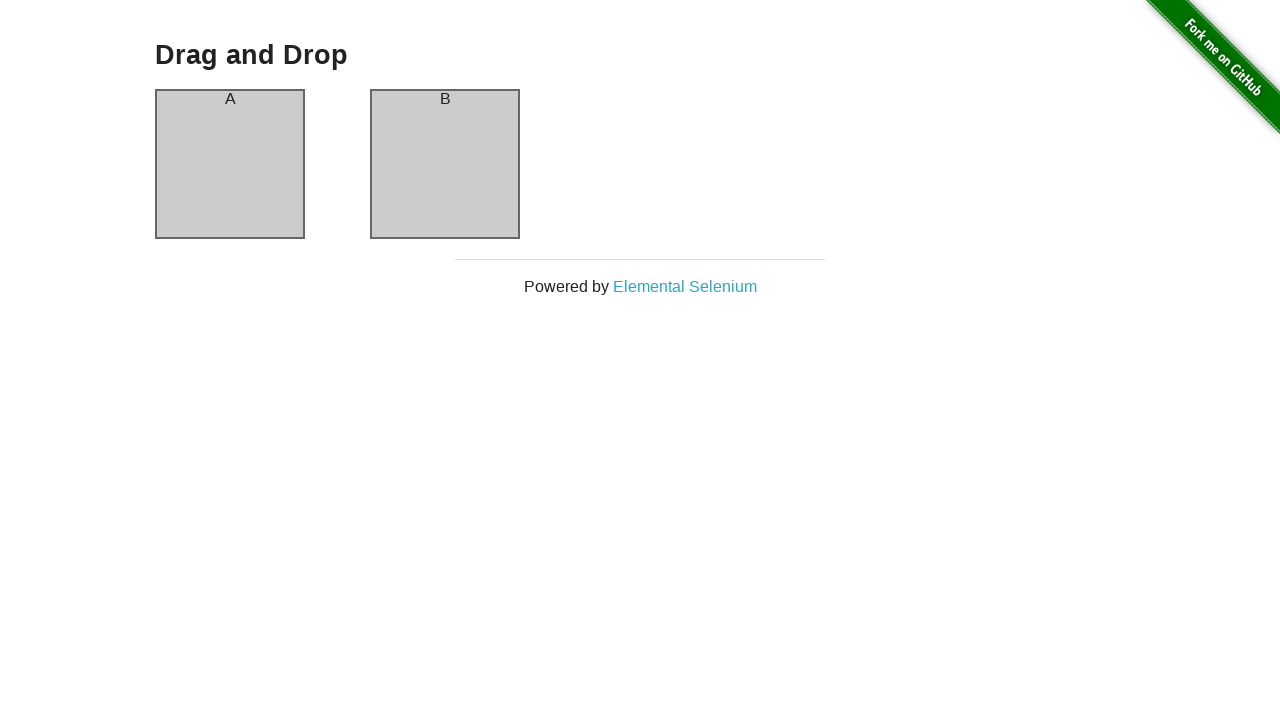

Verified column B header contains 'B'
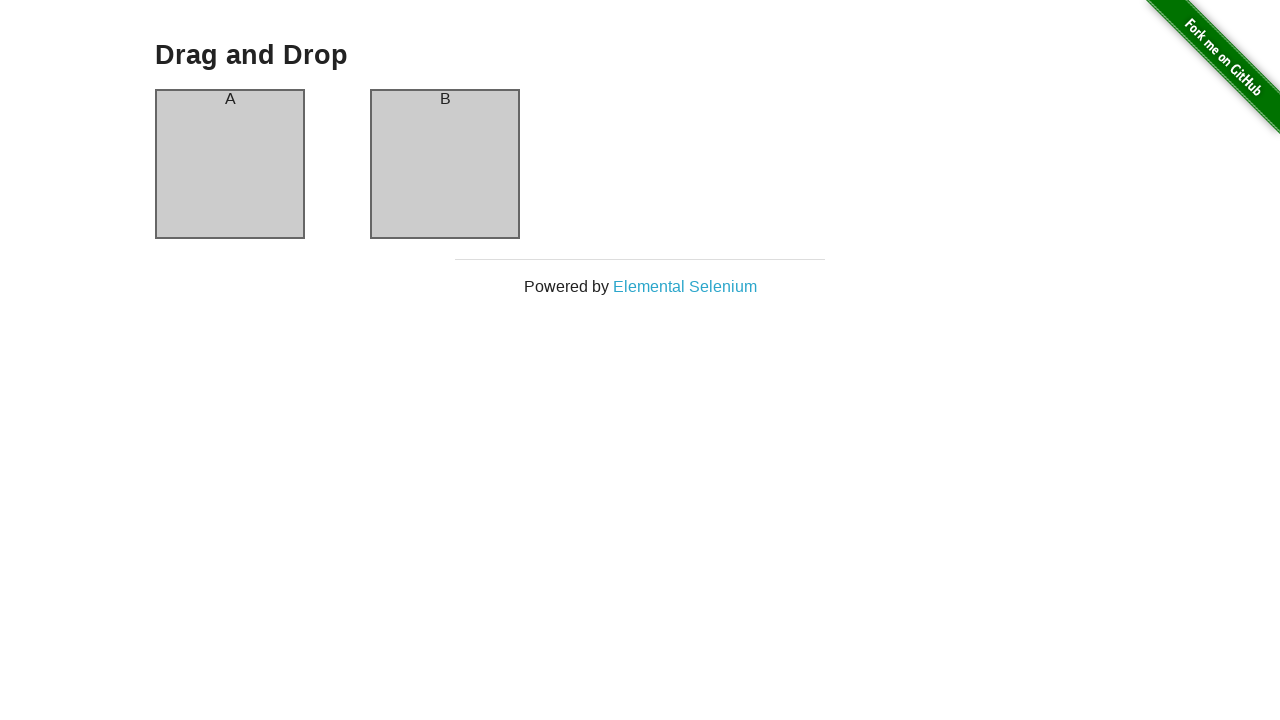

Dragged column A to column B at (445, 164)
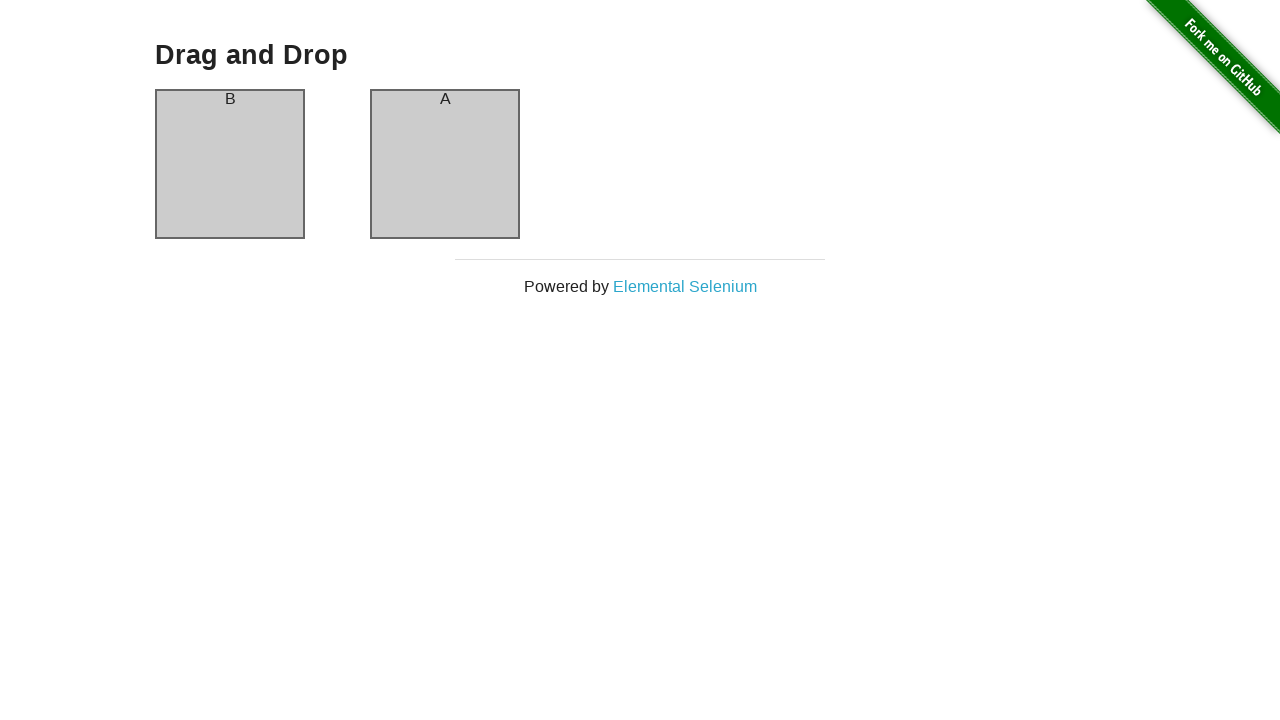

Verified column A header now contains 'B' after drag and drop
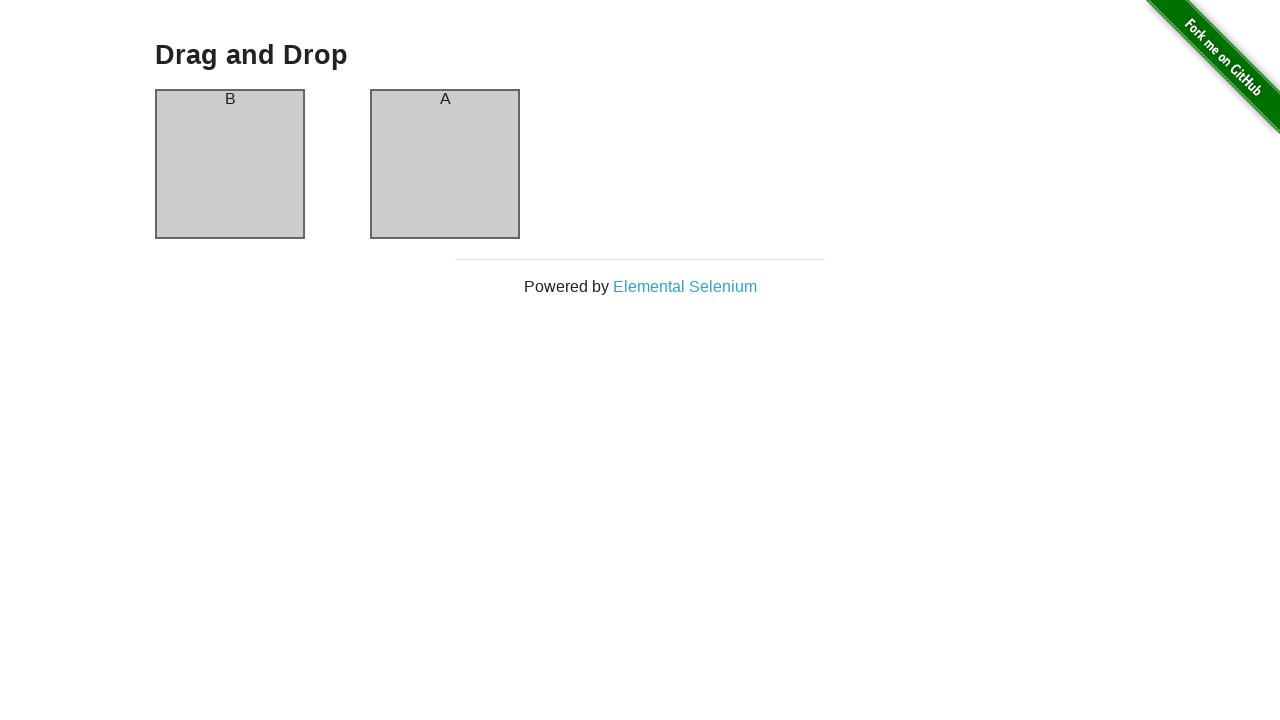

Verified column B header now contains 'A' after drag and drop
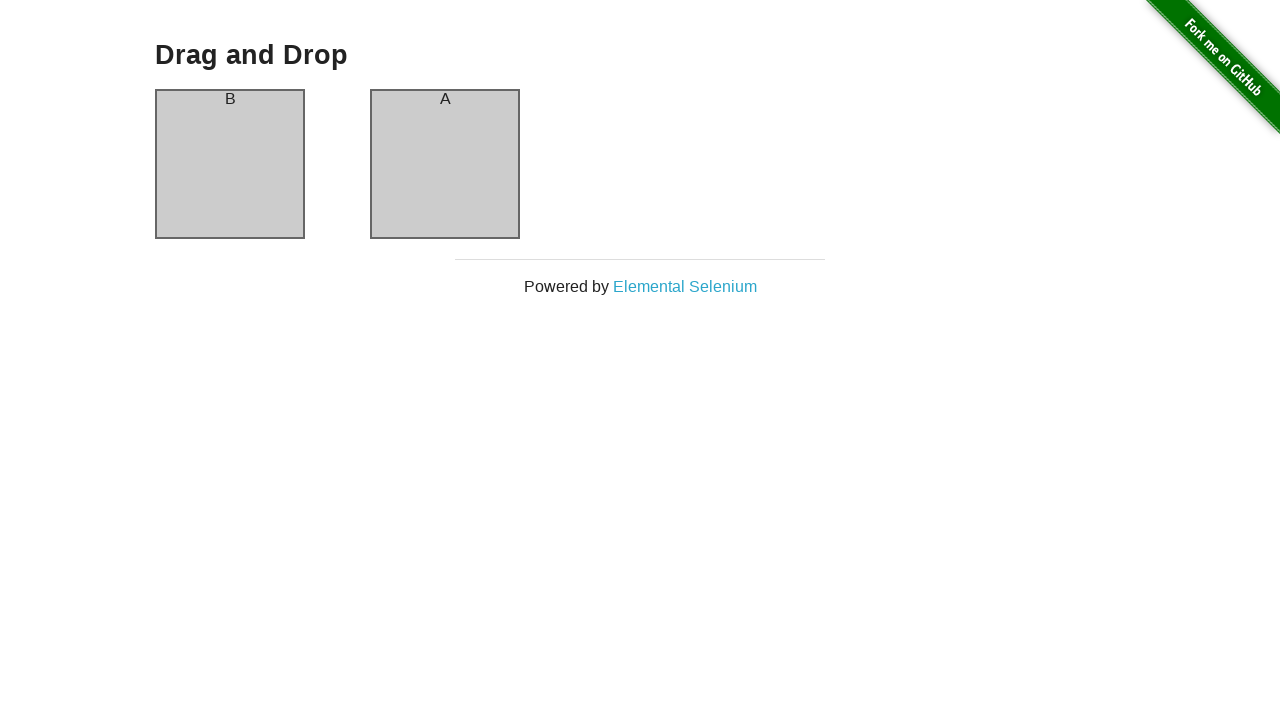

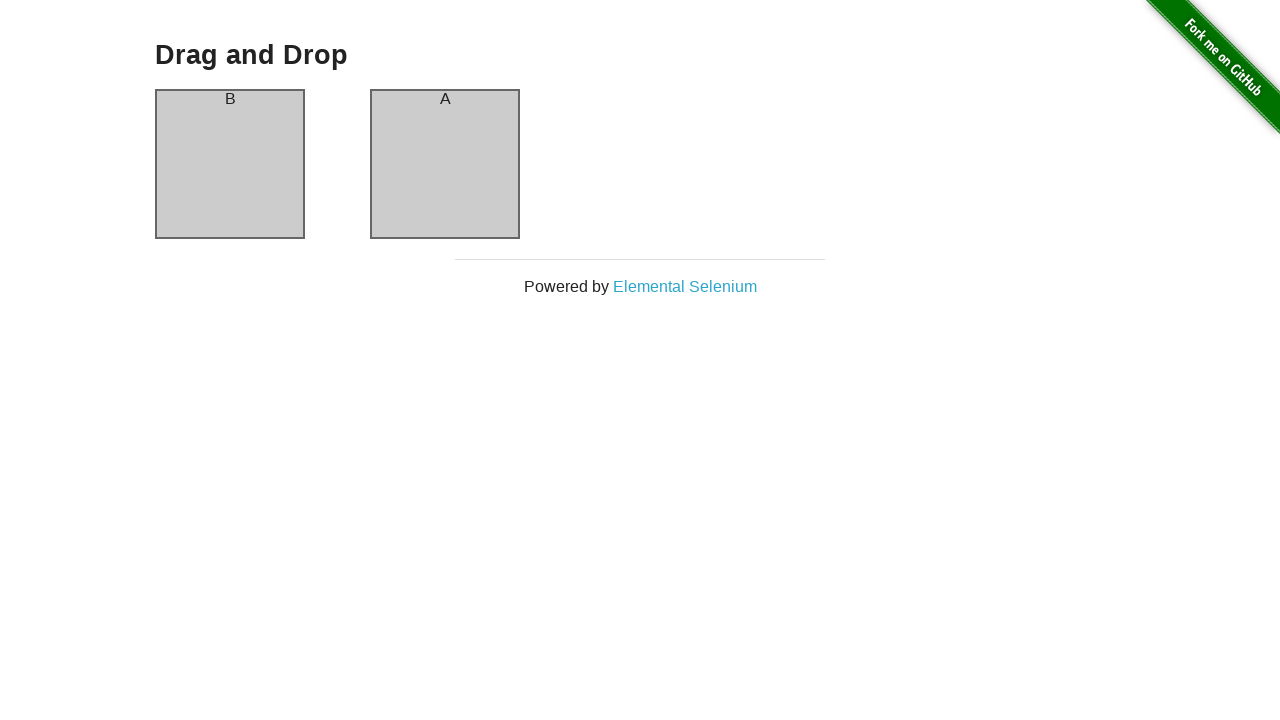